Tests basic browser interactions on a test page by filling a text area with text and verifying page elements

Starting URL: https://omayo.blogspot.com/

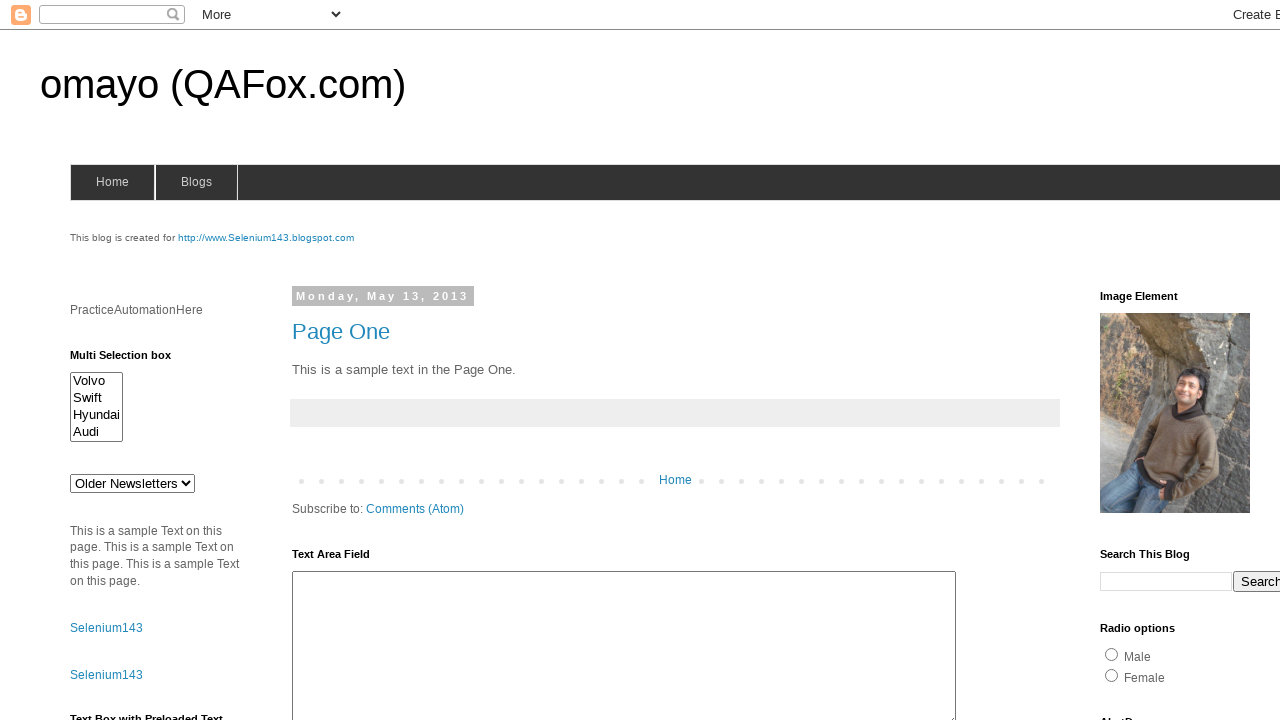

Filled text area with 'hello' on #ta1
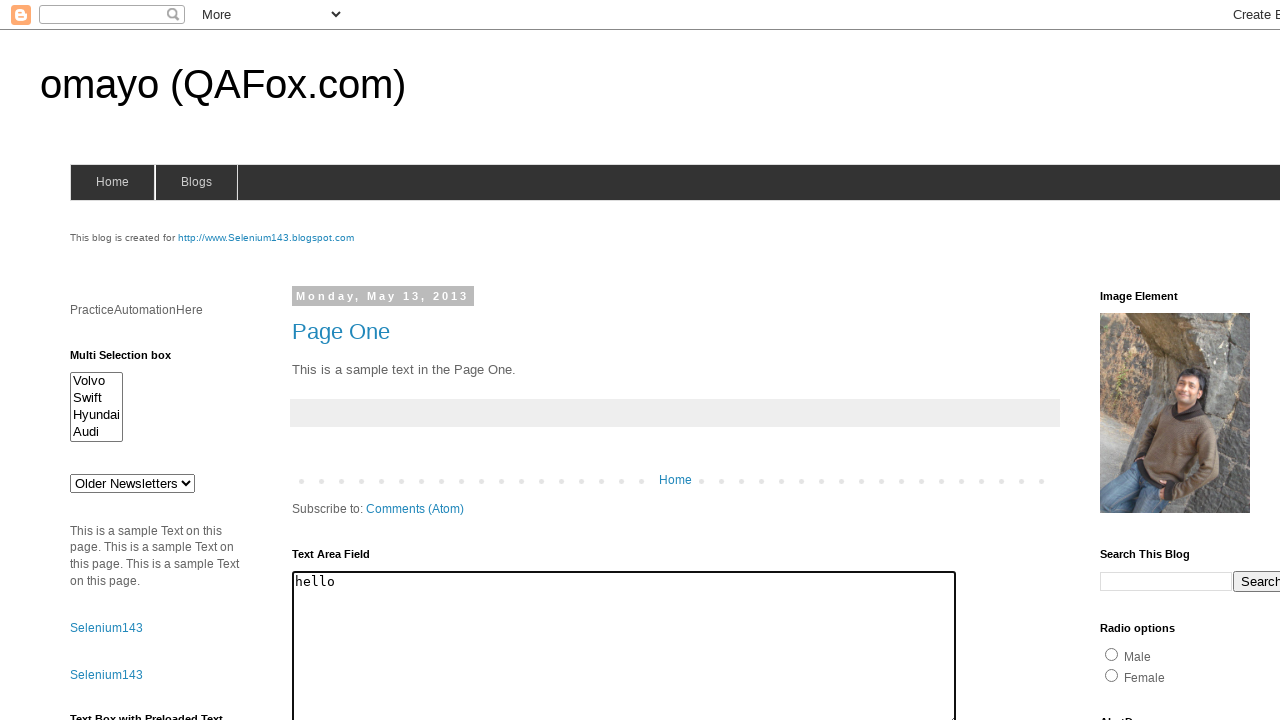

Search button became visible and was found
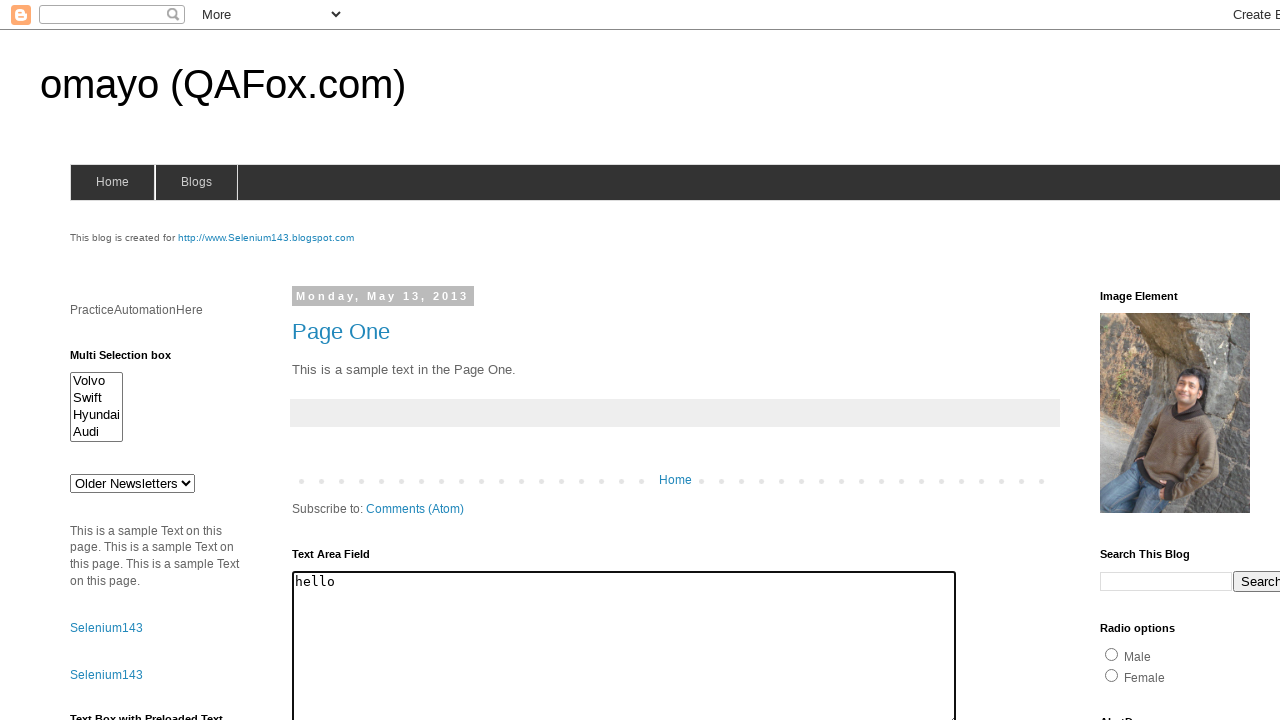

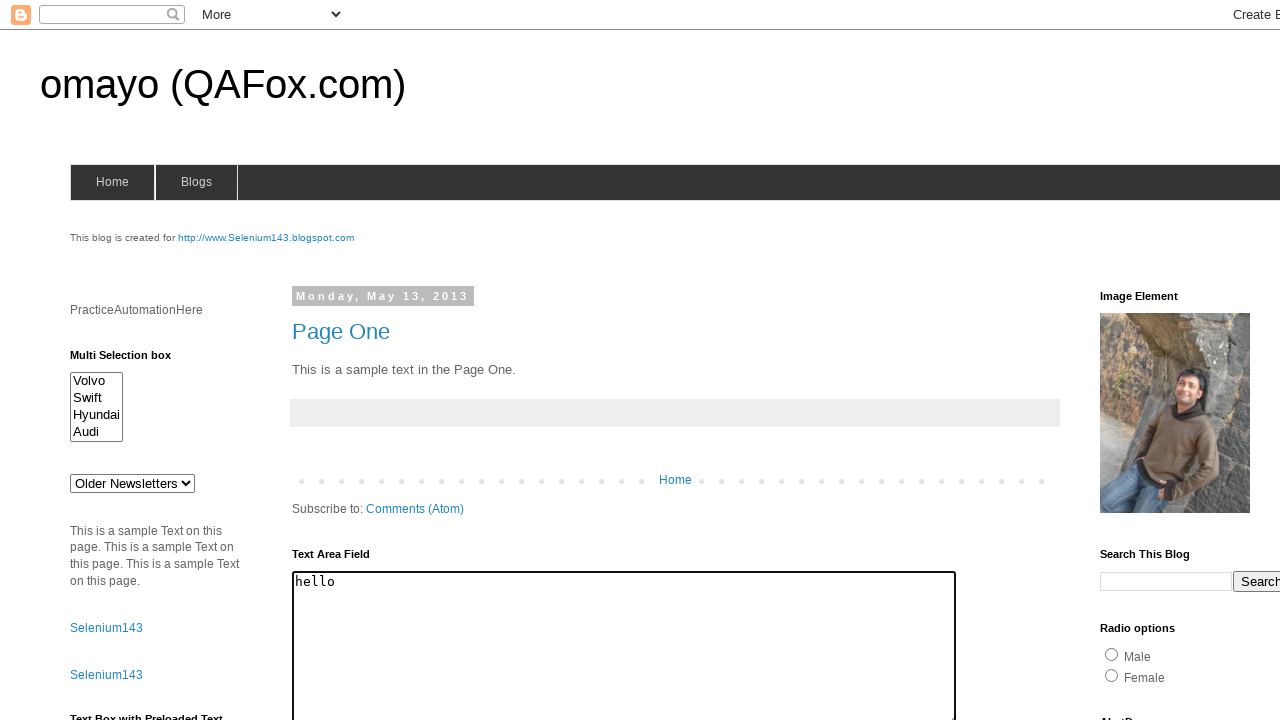